Tests drag and drop functionality on jQuery UI demo page by dragging an element onto a droppable target within an iframe

Starting URL: https://jqueryui.com/droppable/

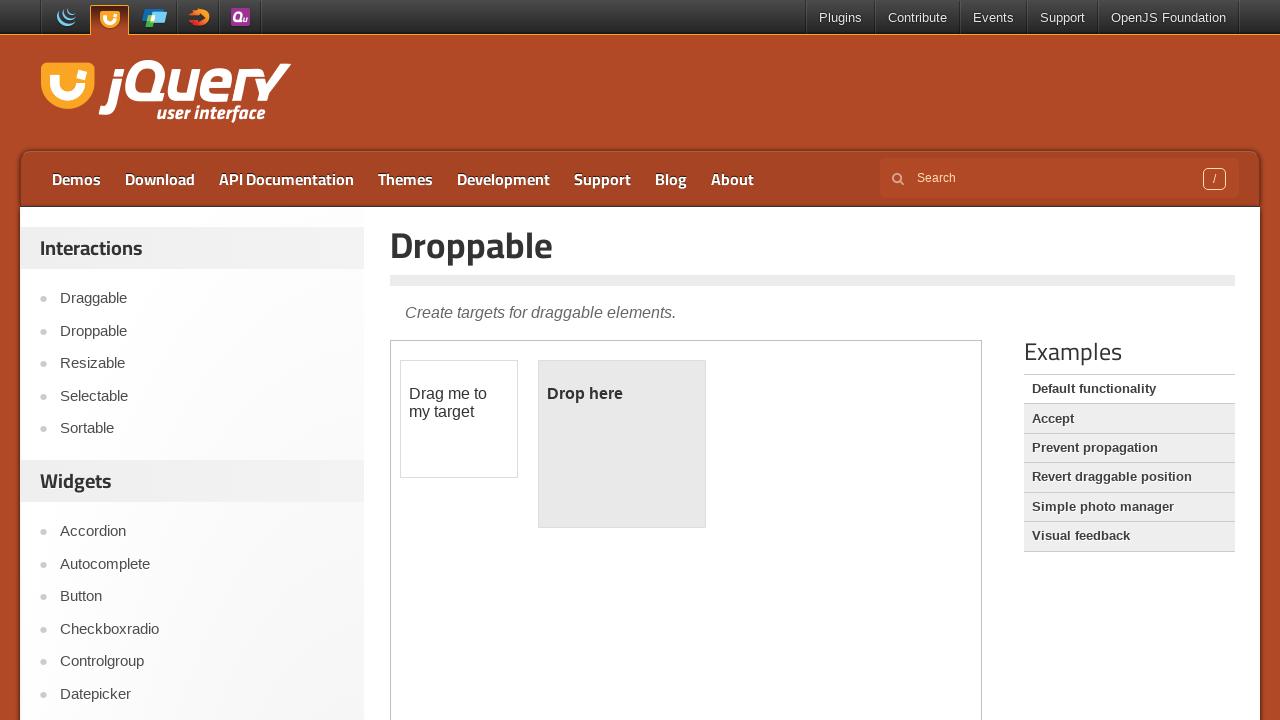

Navigated to jQuery UI droppable demo page
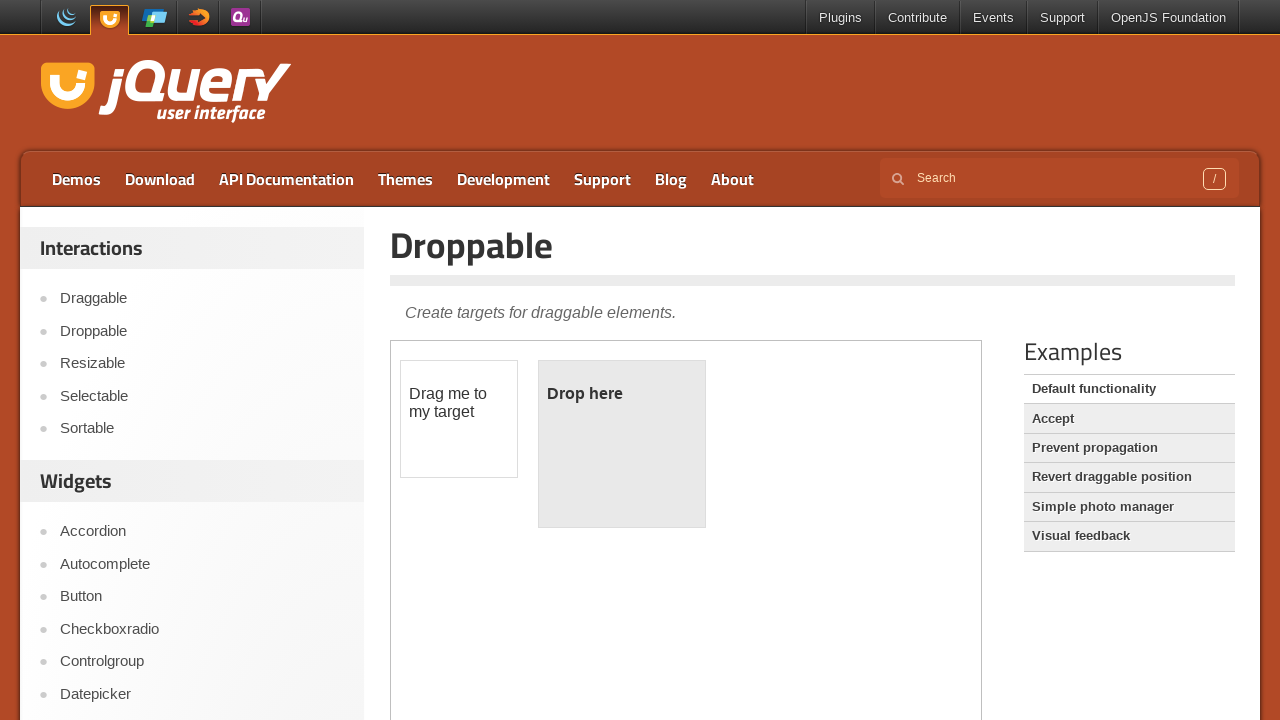

Located and switched to demo iframe
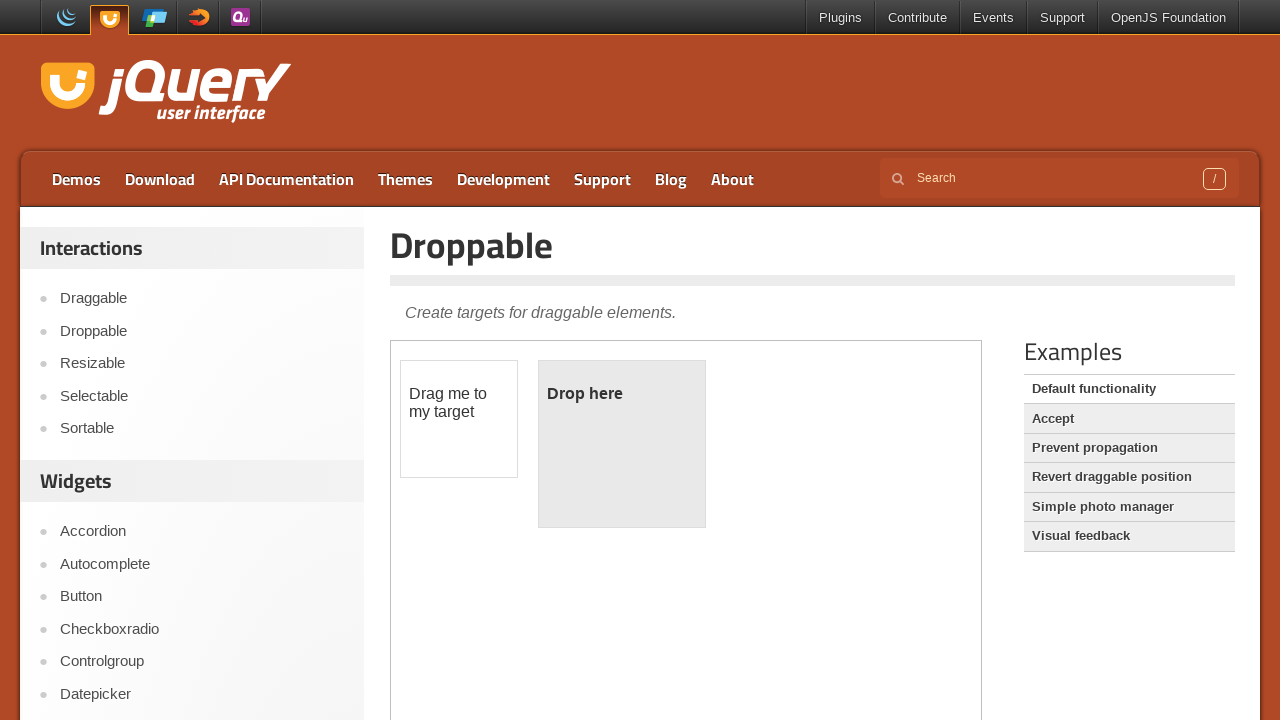

Located draggable source element
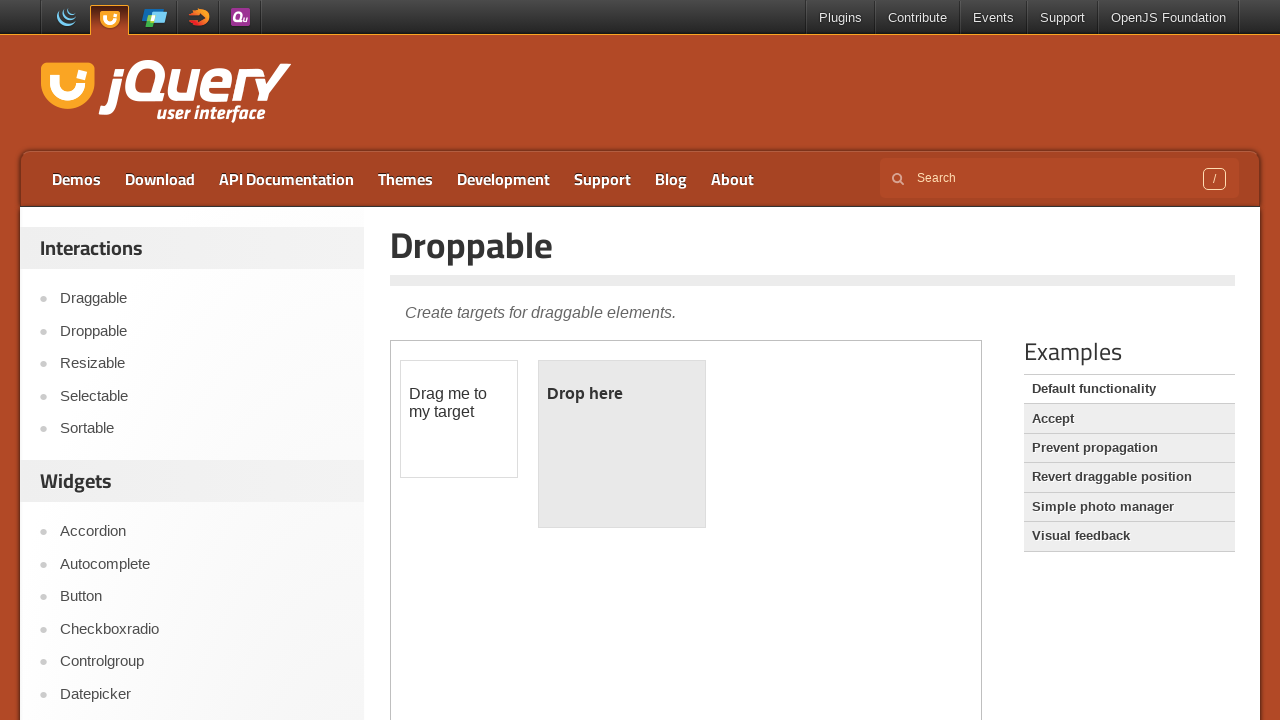

Located droppable target element
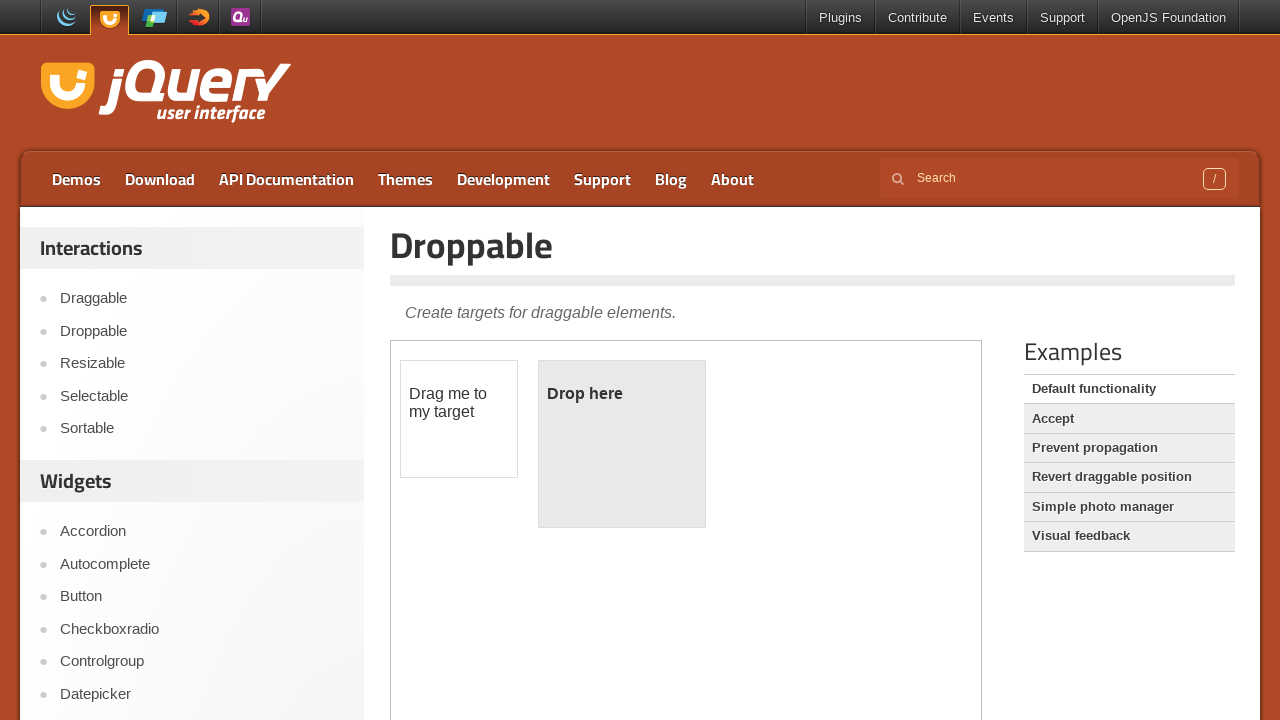

Dragged draggable element onto droppable target at (622, 444)
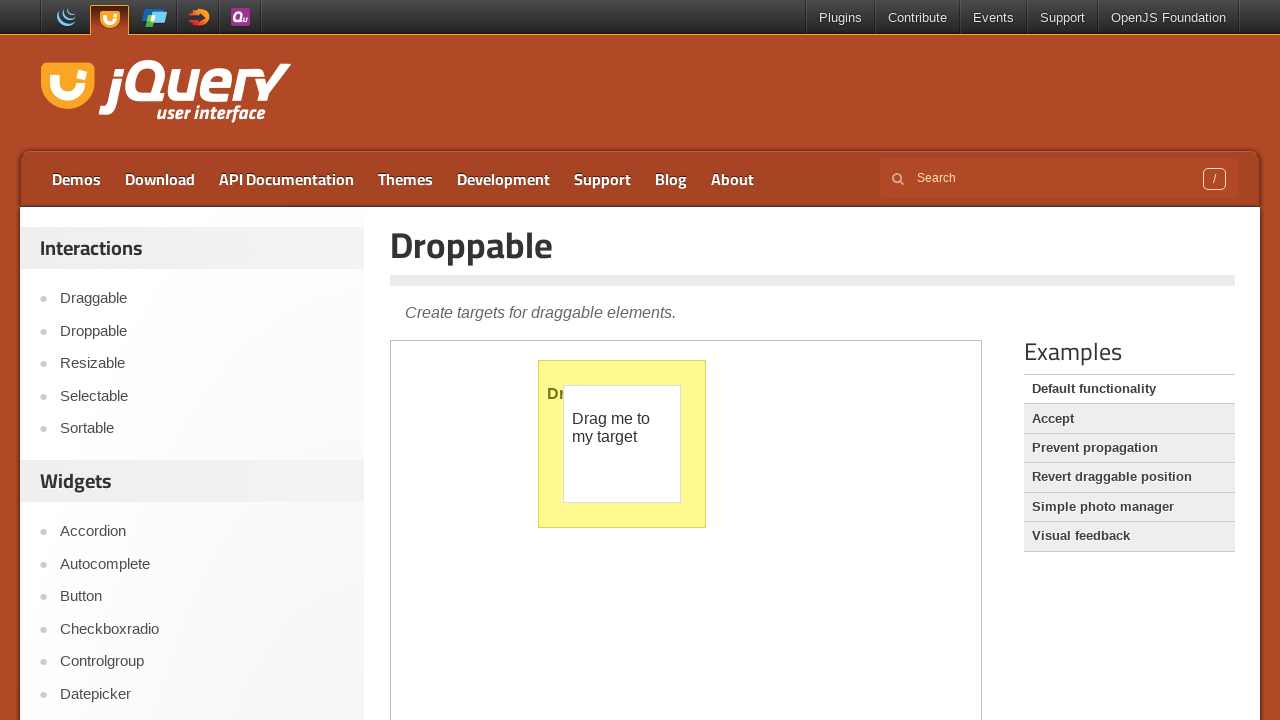

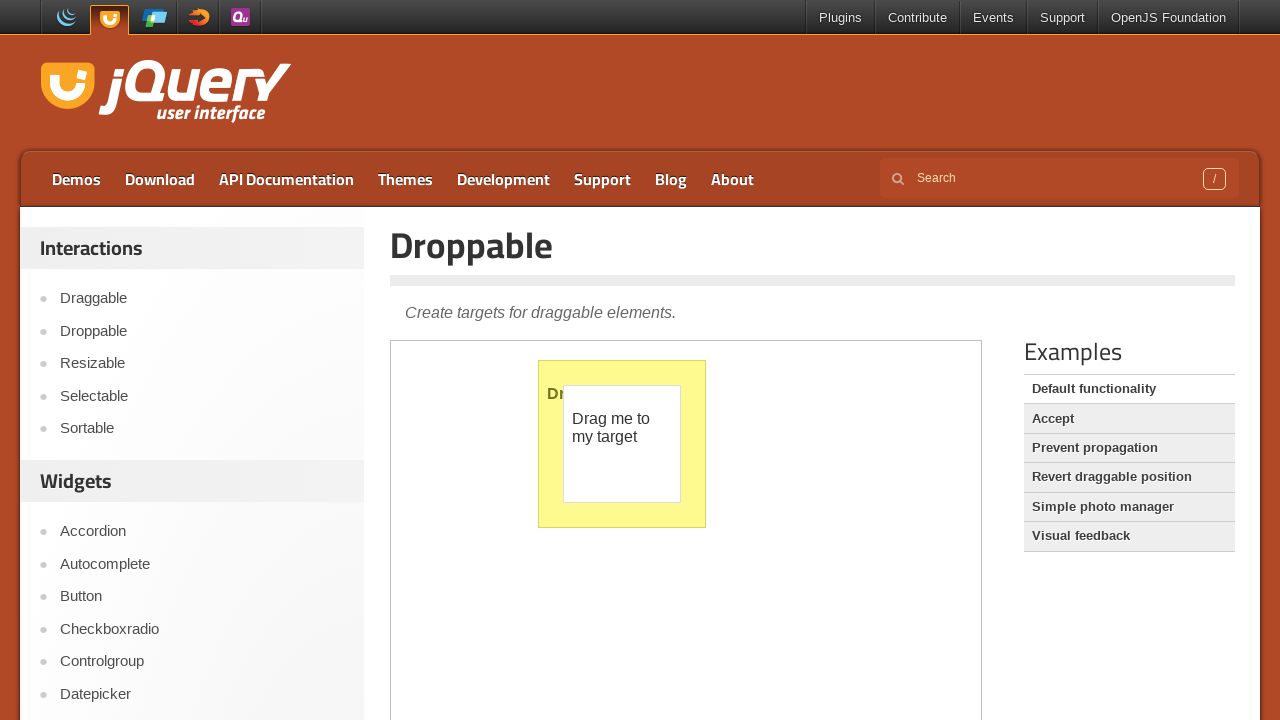